Tests a todo app by adding a new item through the input field and button

Starting URL: https://visual-todo-app-84499c59b74b.herokuapp.com

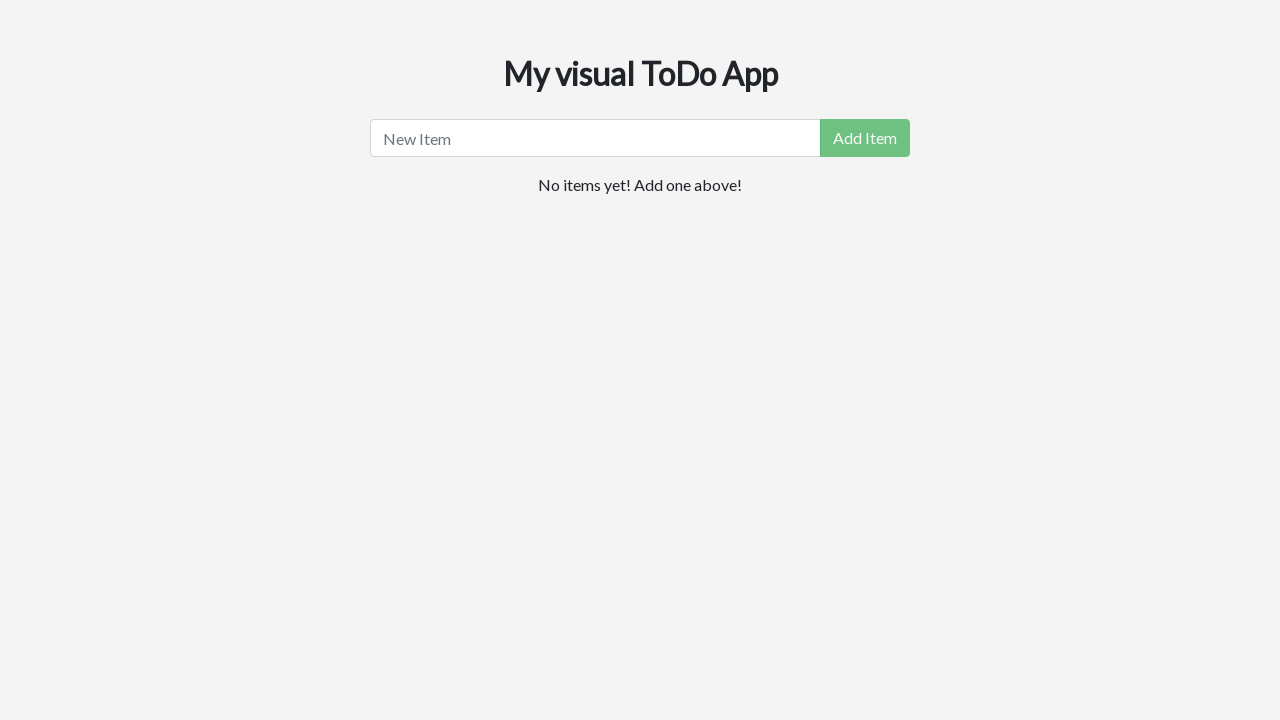

Input field for new todo item is present
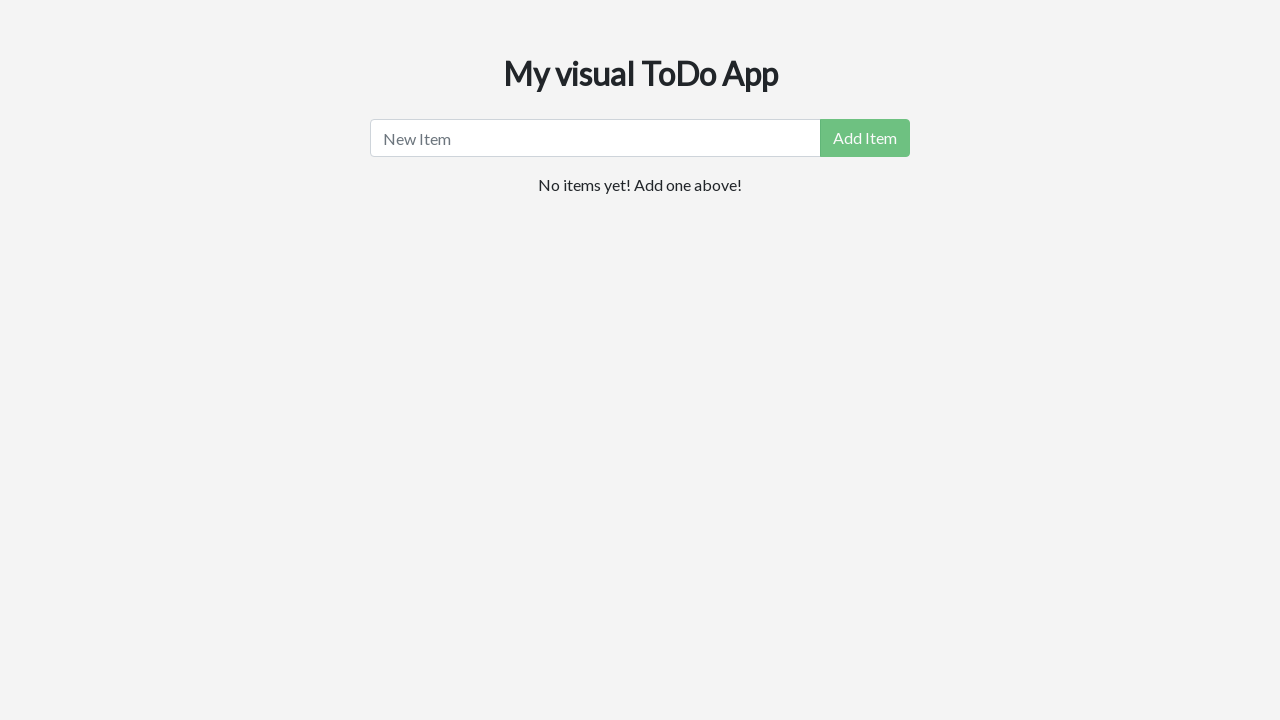

Filled input field with 'Clean the bathroom' on input[data-testid='new-item-text']
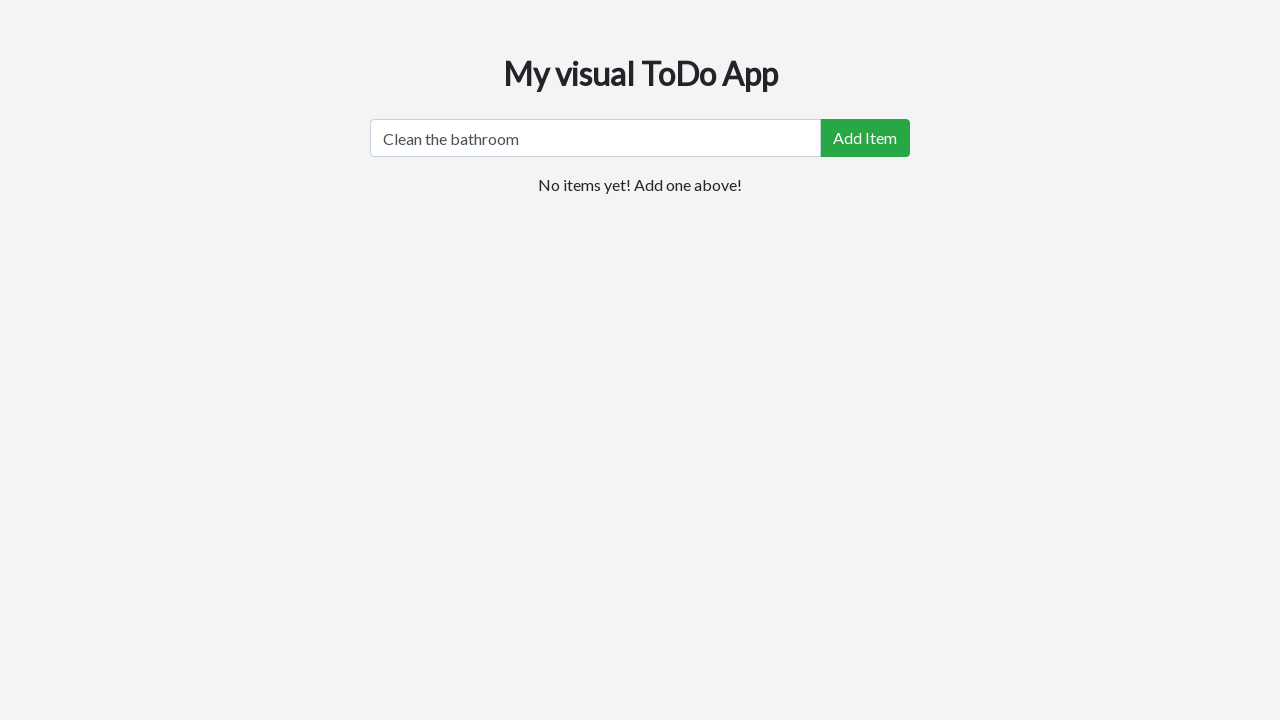

Clicked the add button to create new todo item at (865, 138) on button[data-testid='new-item-button']
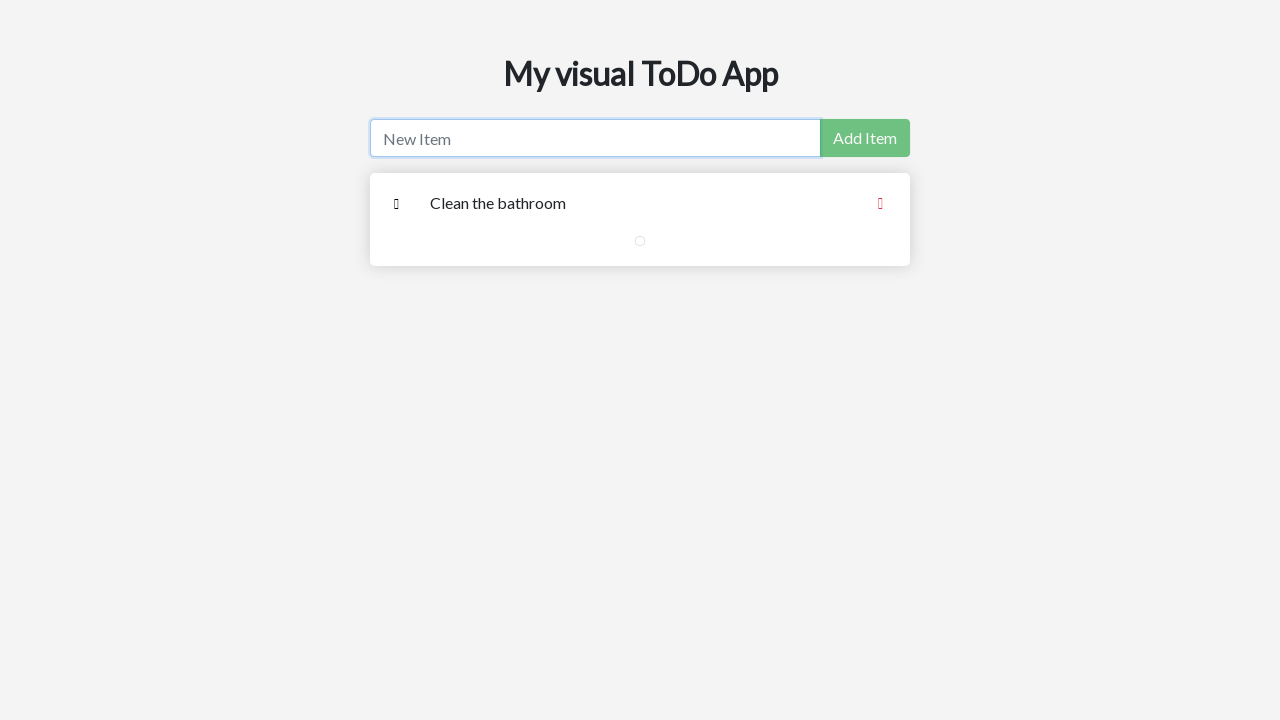

New todo item 'Clean the bathroom' appeared in the list
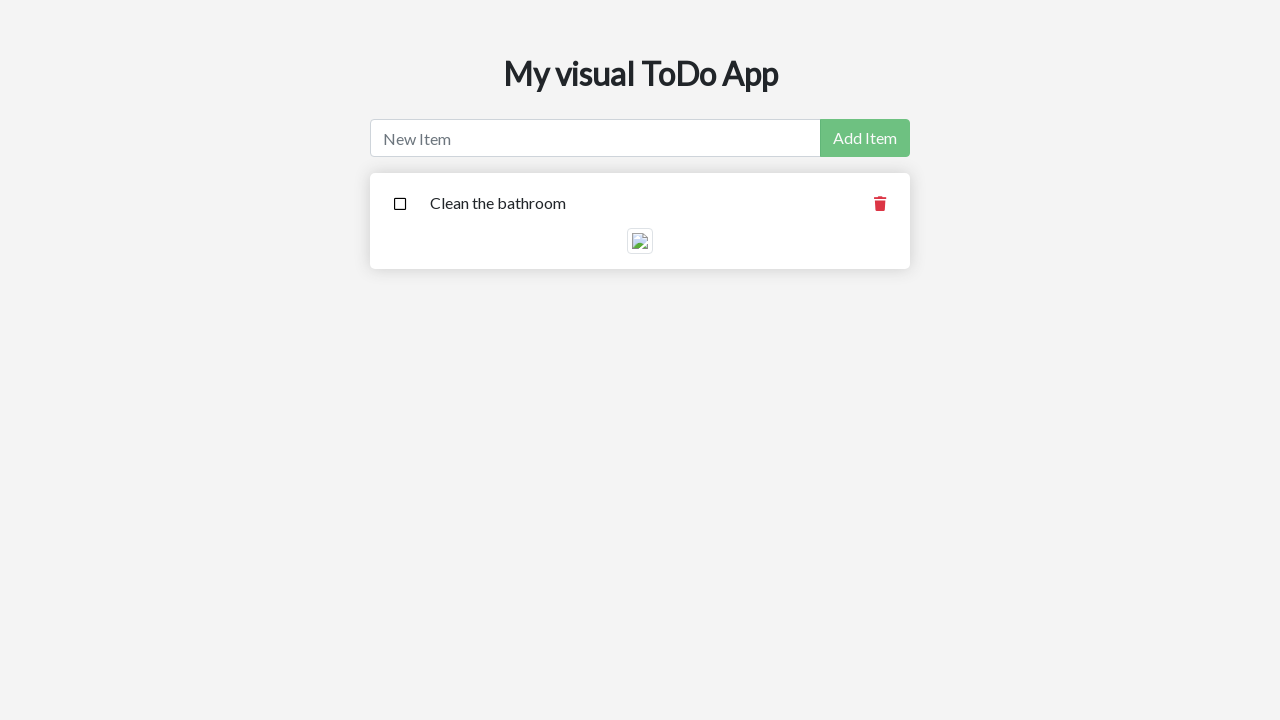

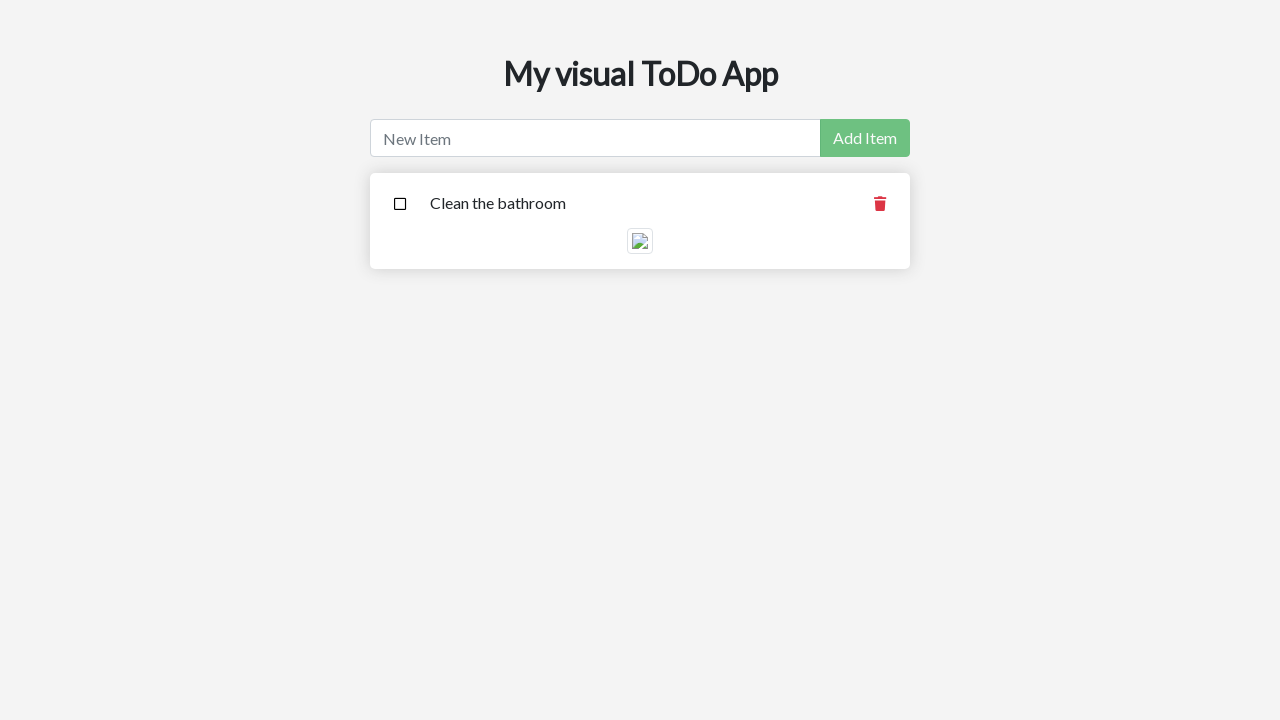